Tests multi-window browser functionality by opening a new window, extracting course name text from a second page, switching back to the original window, and filling a form field with the extracted text.

Starting URL: https://rahulshettyacademy.com/angularpractice/

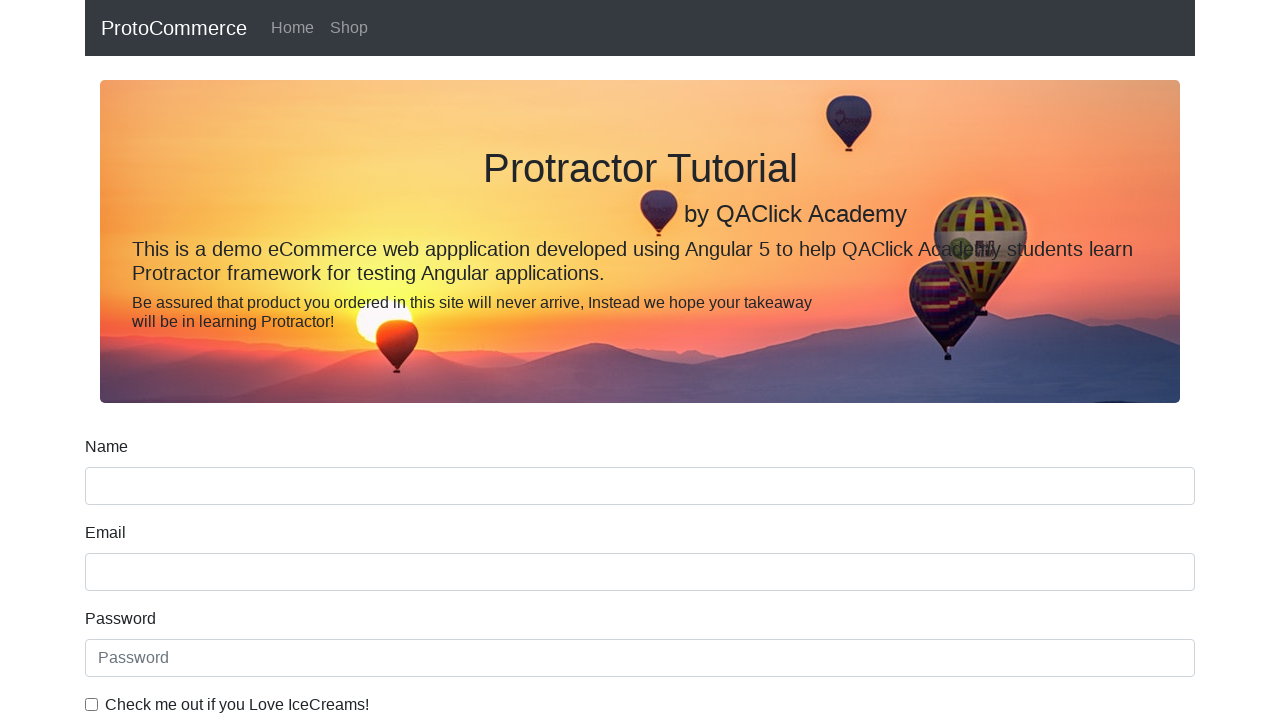

Stored reference to original page
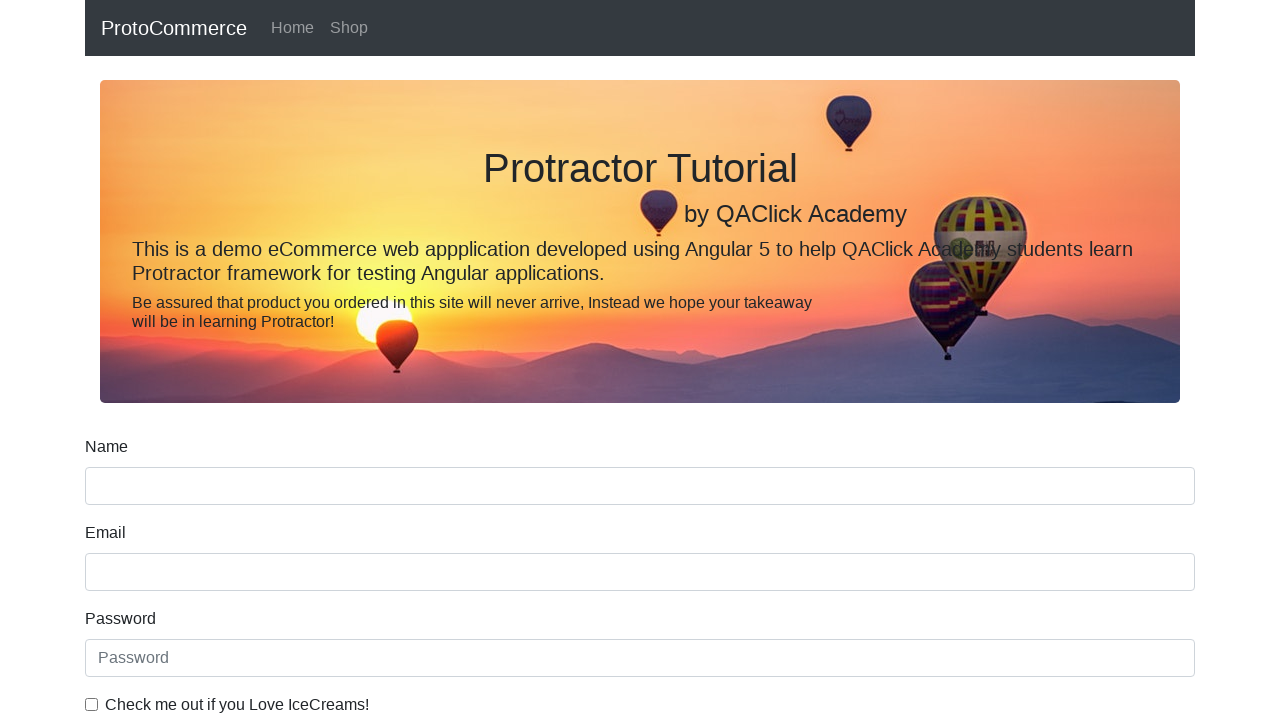

Opened new browser window/tab
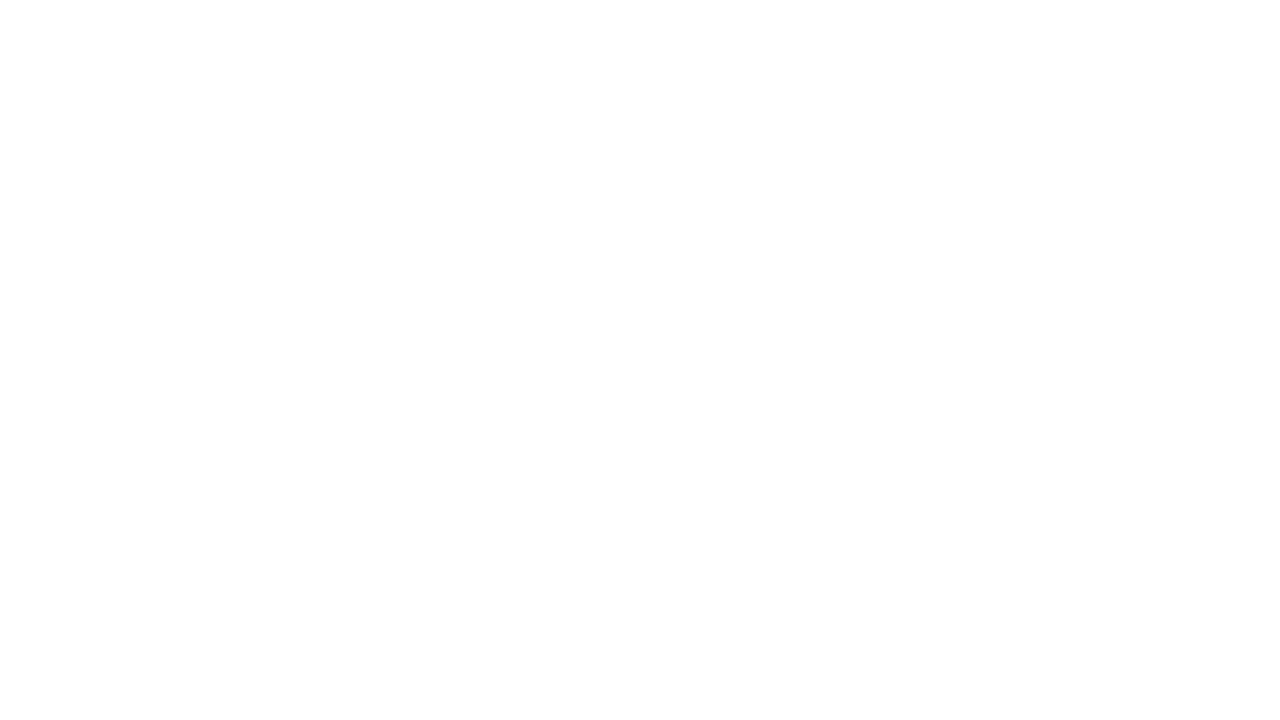

Navigated new page to https://rahulshettyacademy.com/
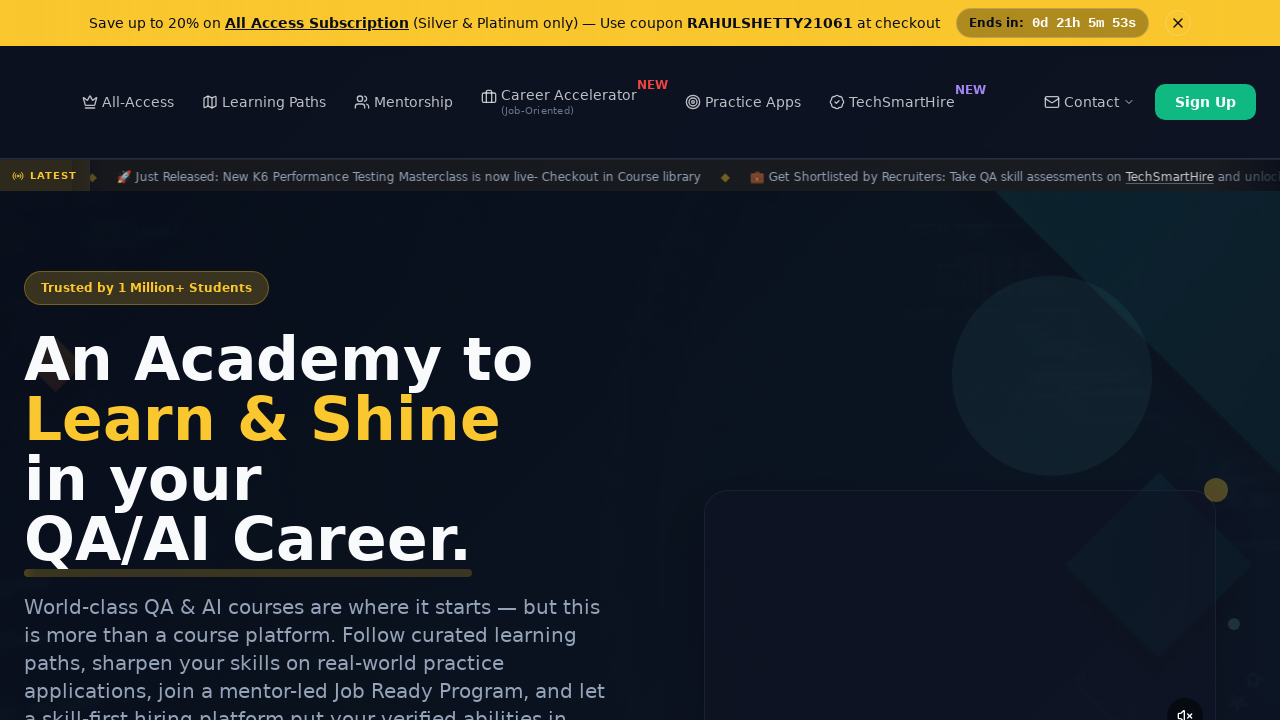

Waited for course links to load on new page
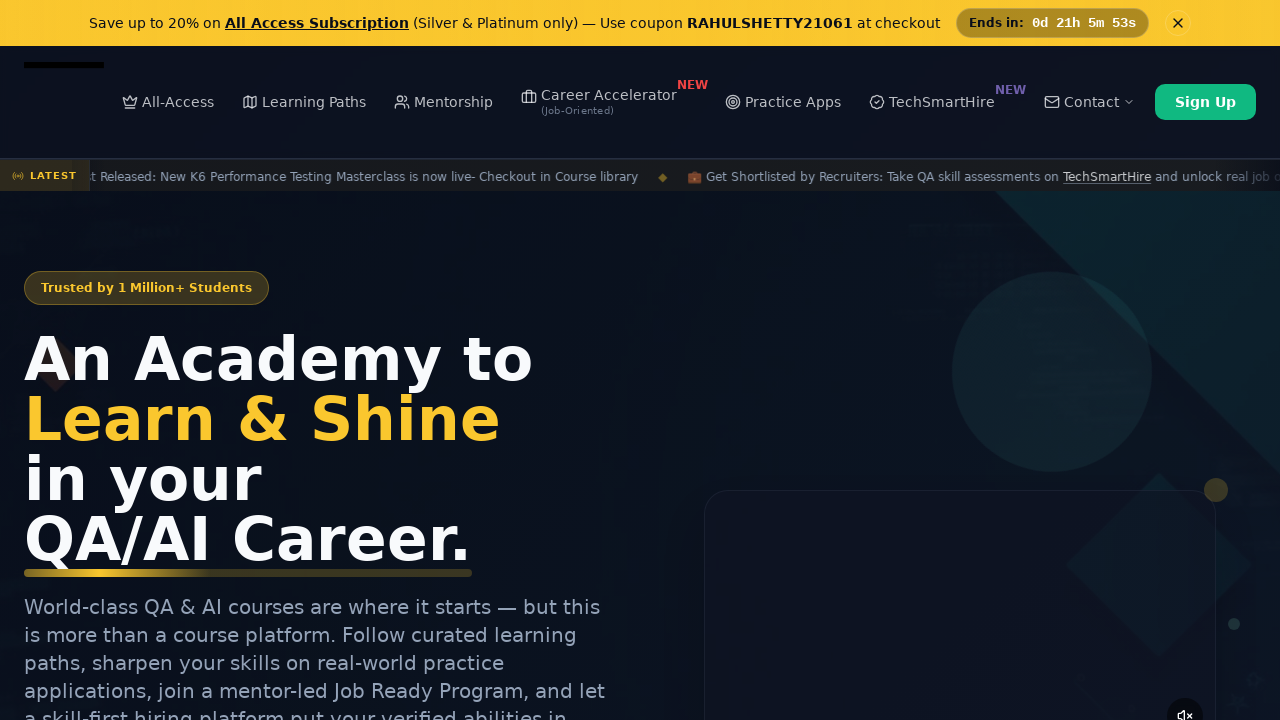

Located course link elements
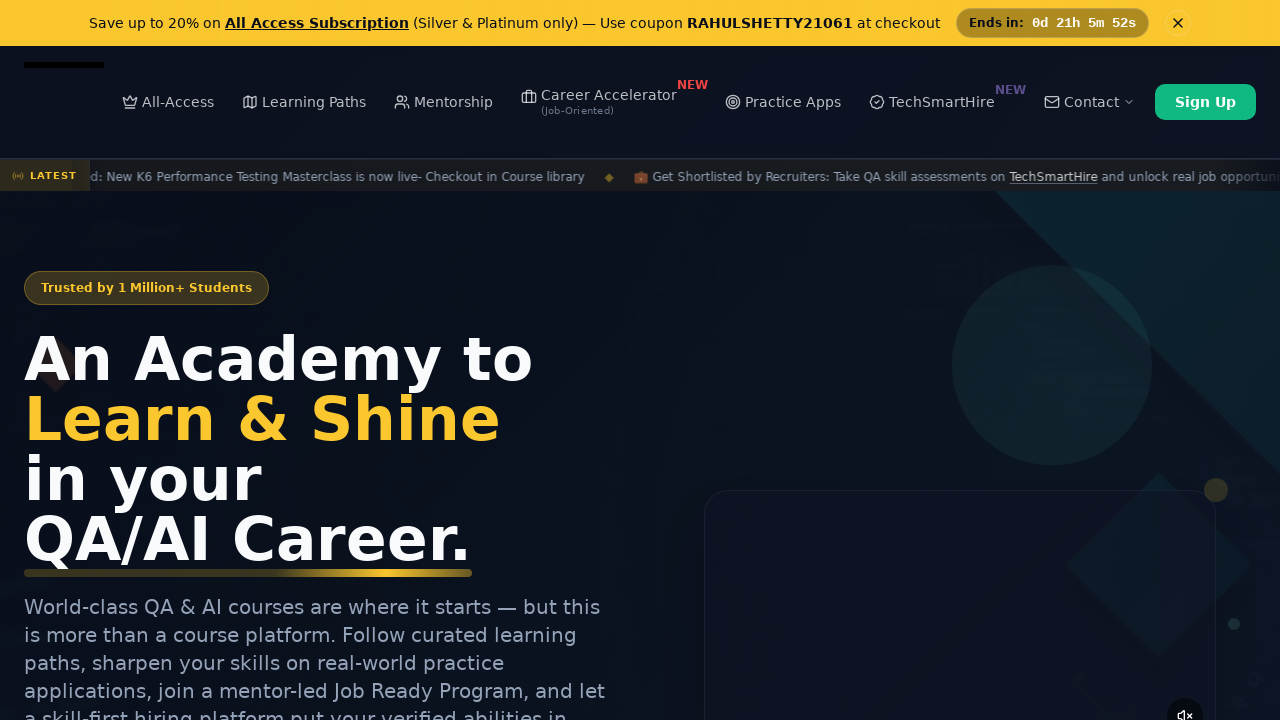

Extracted course name text: 'Playwright Testing' from second course link
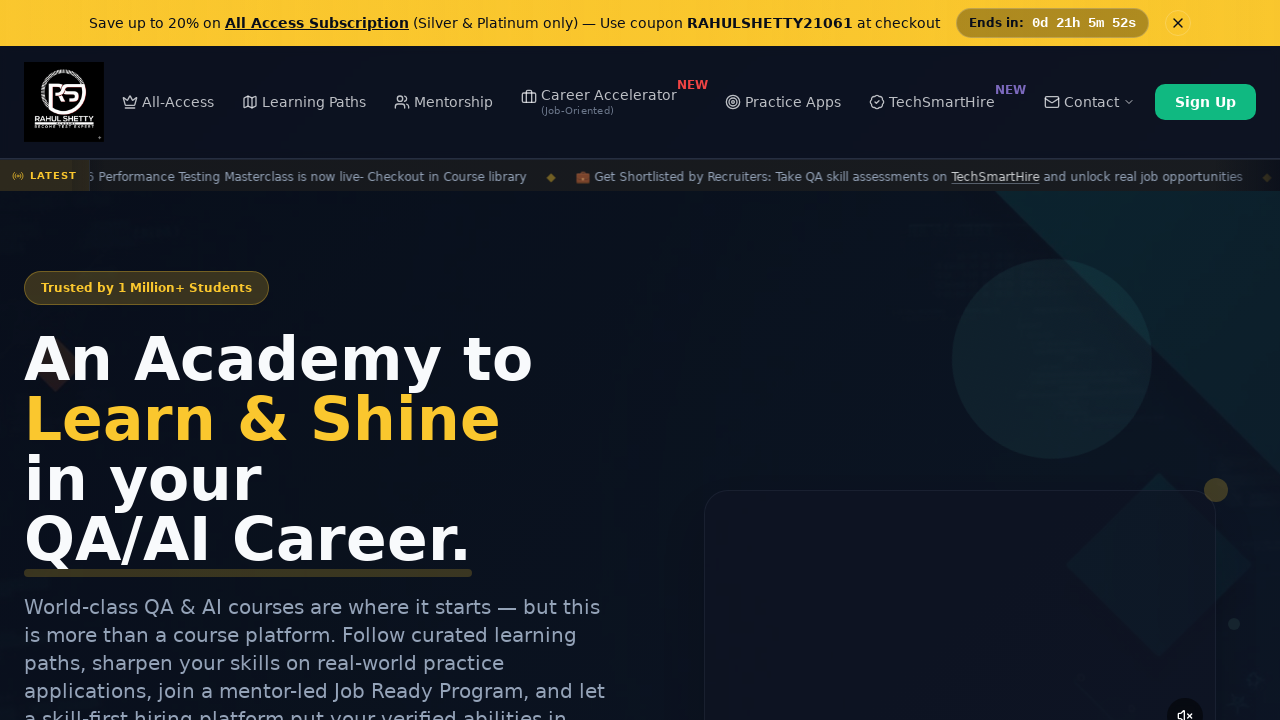

Switched back to original page by bringing it to front
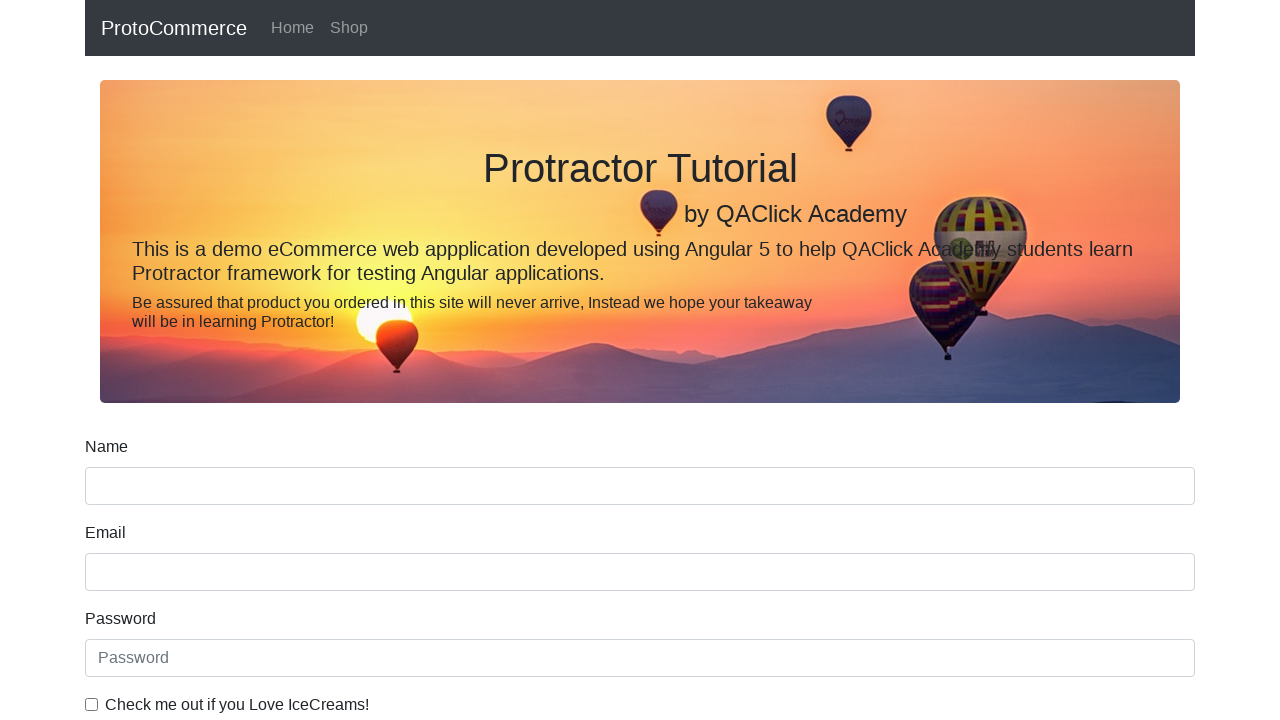

Filled name field with extracted course name: 'Playwright Testing' on input[name='name']
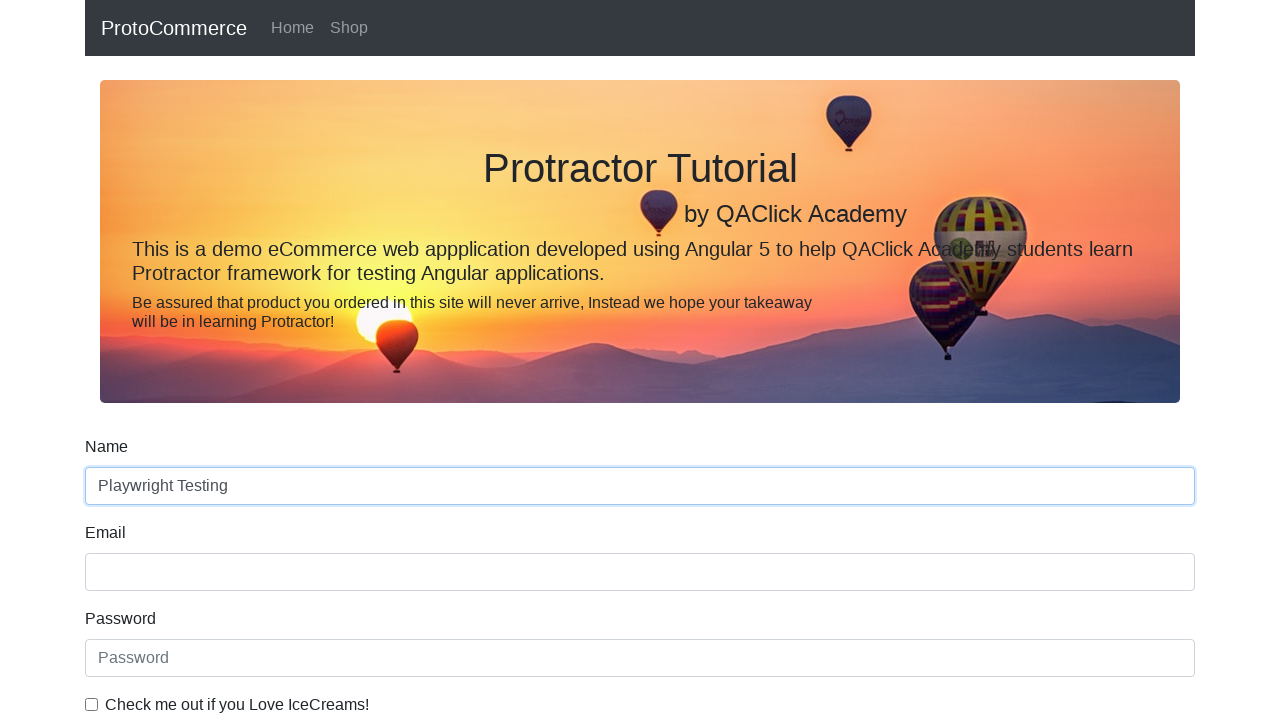

Confirmed name input field is present and filled
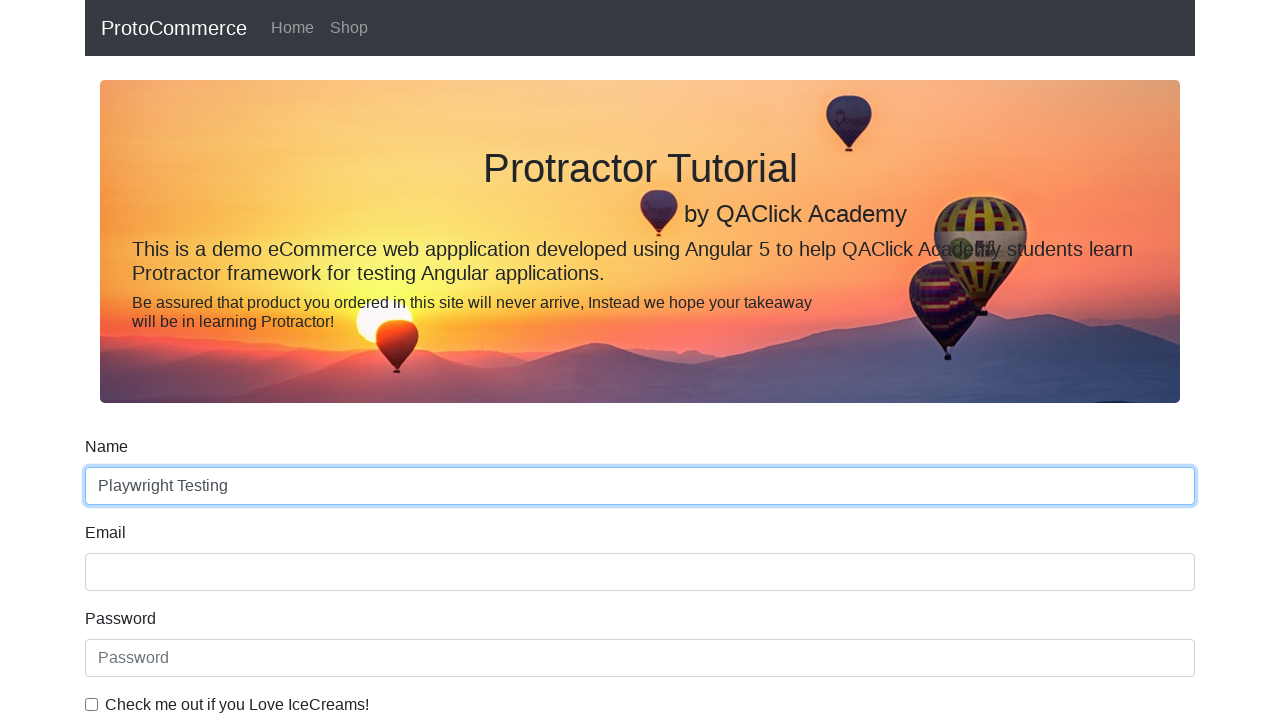

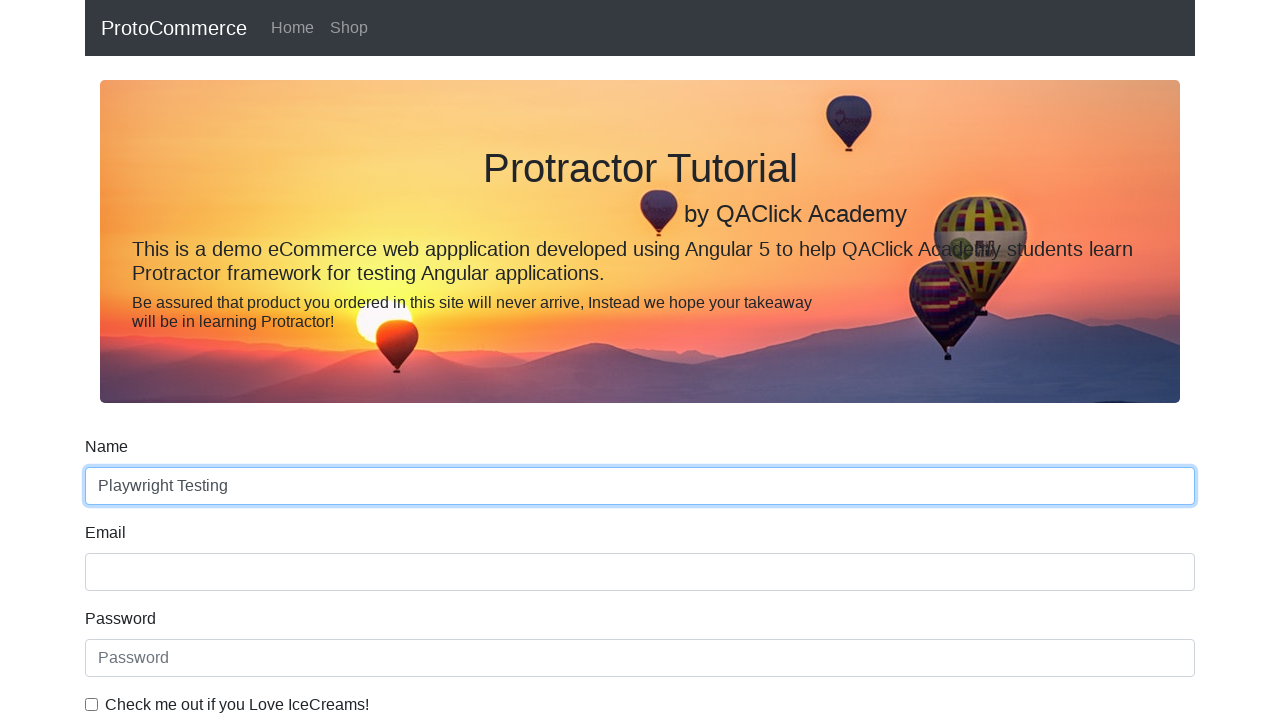